Navigates to Semantic UI dropdown documentation page and verifies an inline dropdown element is present on the page

Starting URL: https://semantic-ui.com/modules/dropdown.html

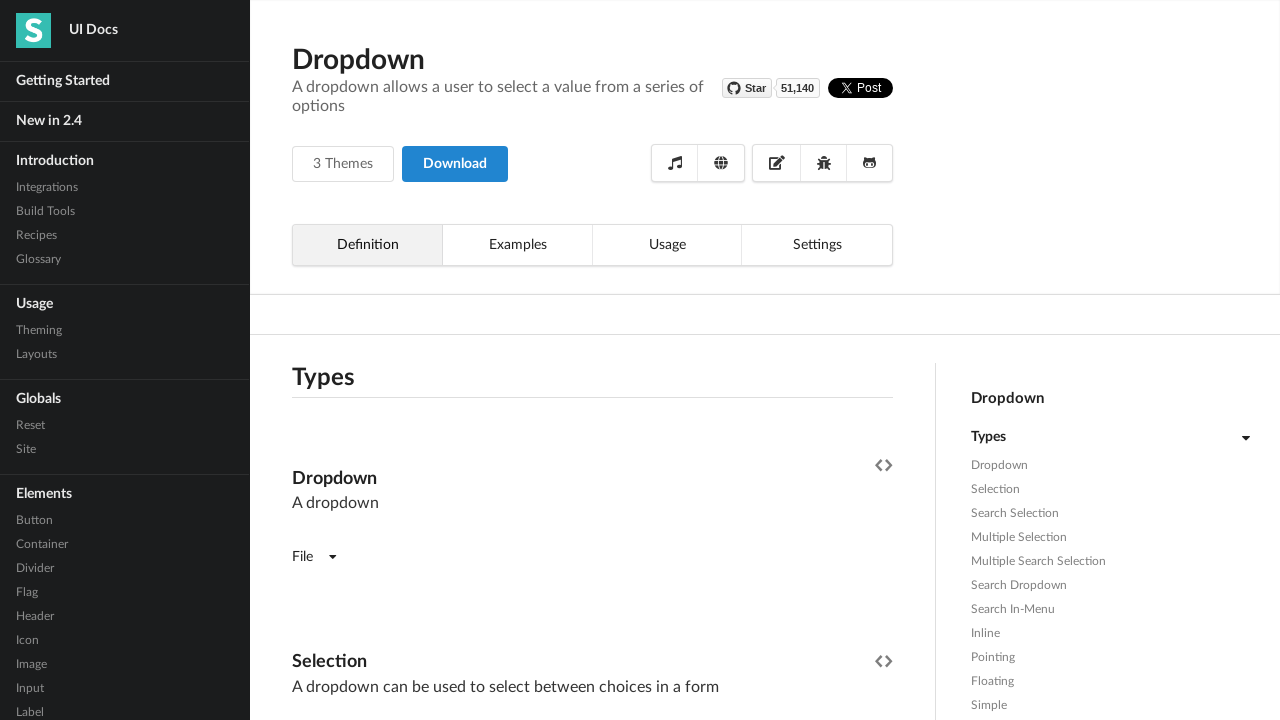

Navigated to Semantic UI dropdown documentation page
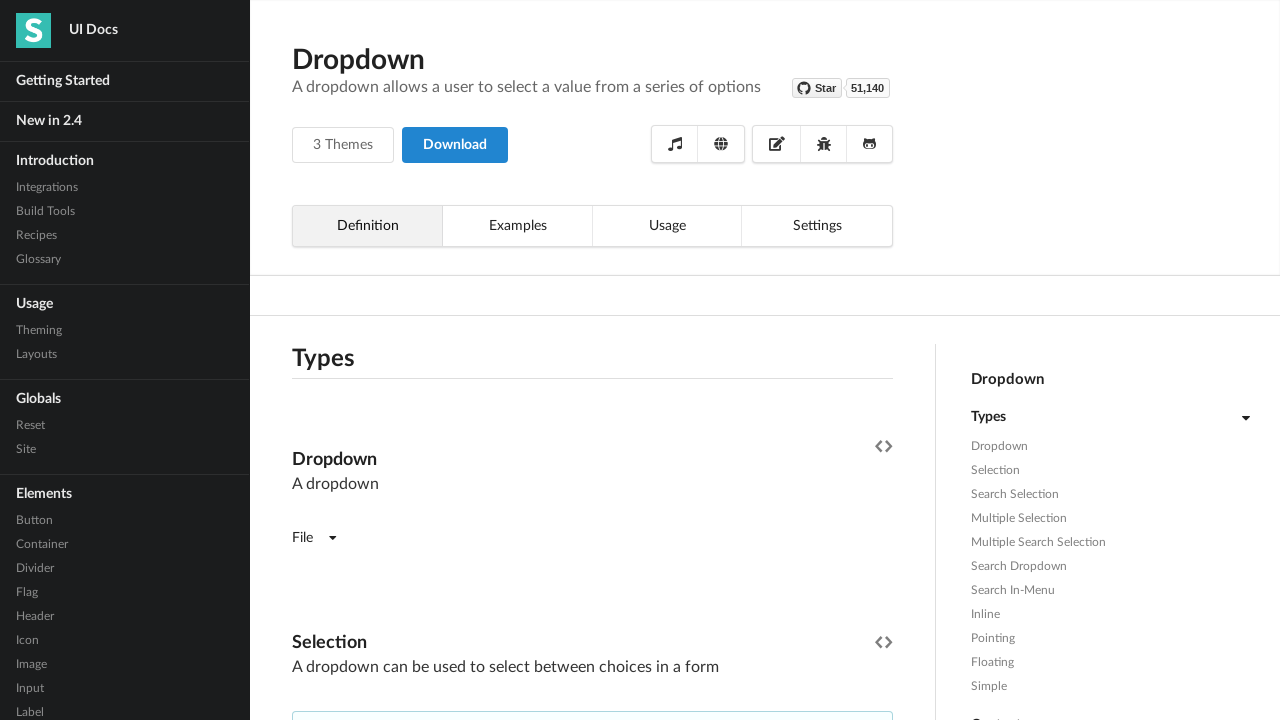

Inline dropdown element is present and visible on the page
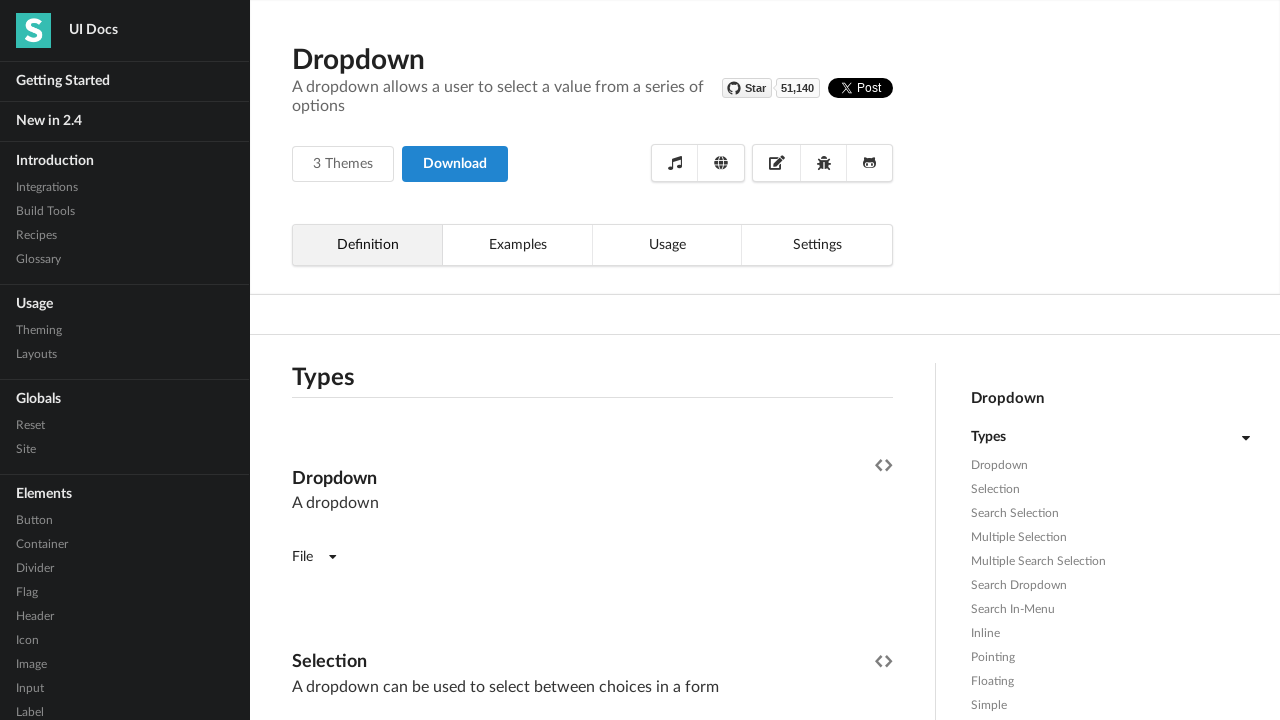

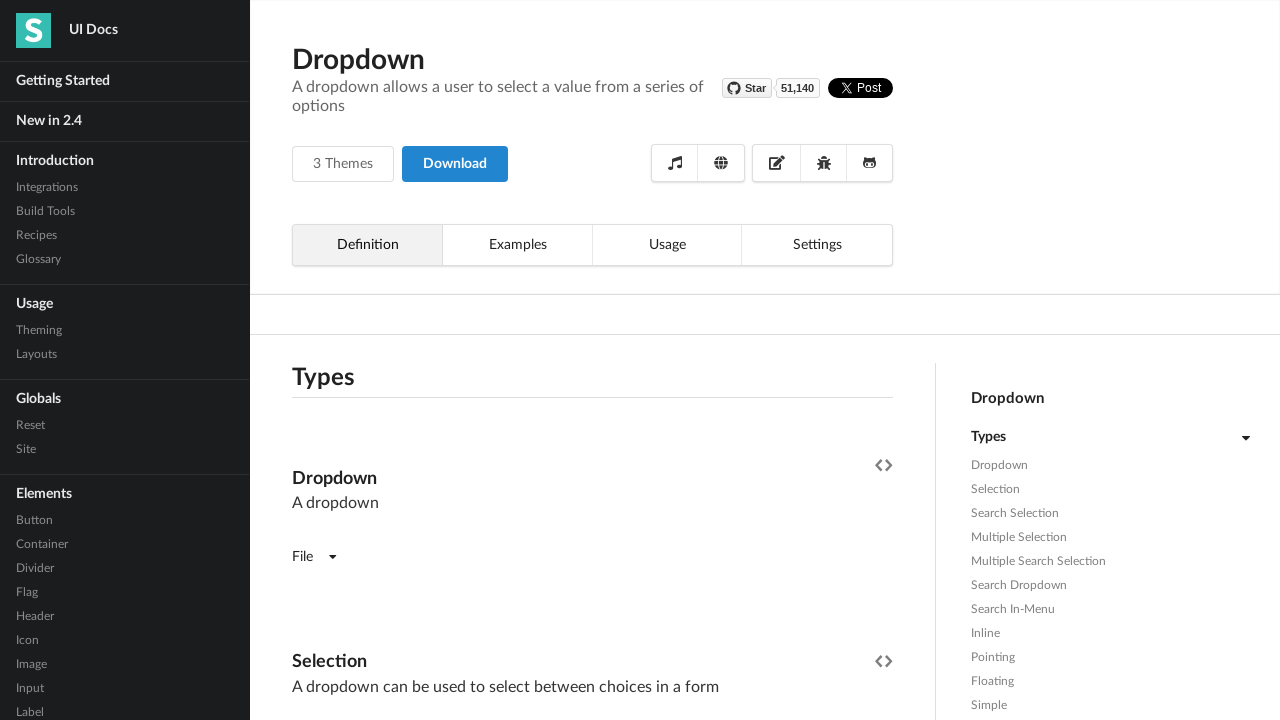